Navigates to the LambdaTest e-commerce playground website and verifies that the page loads successfully by checking the URL is accessible.

Starting URL: https://ecommerce-playground.lambdatest.io/

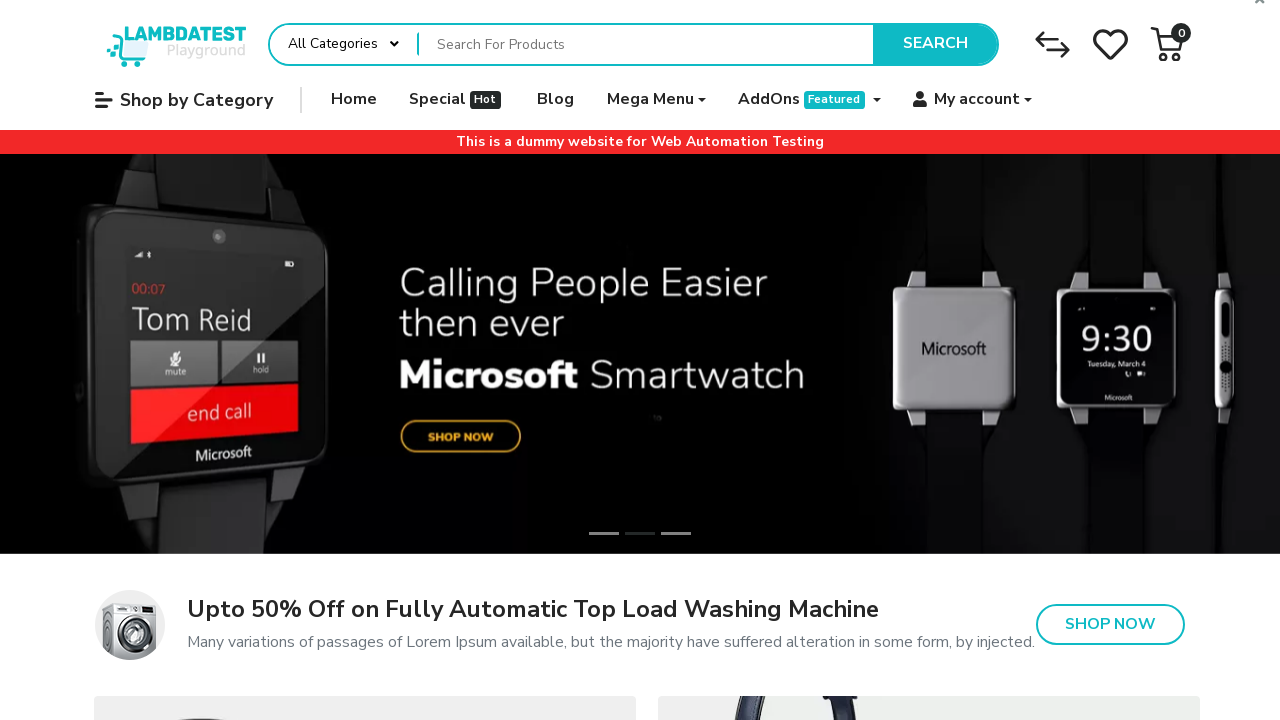

Navigated to LambdaTest e-commerce playground website
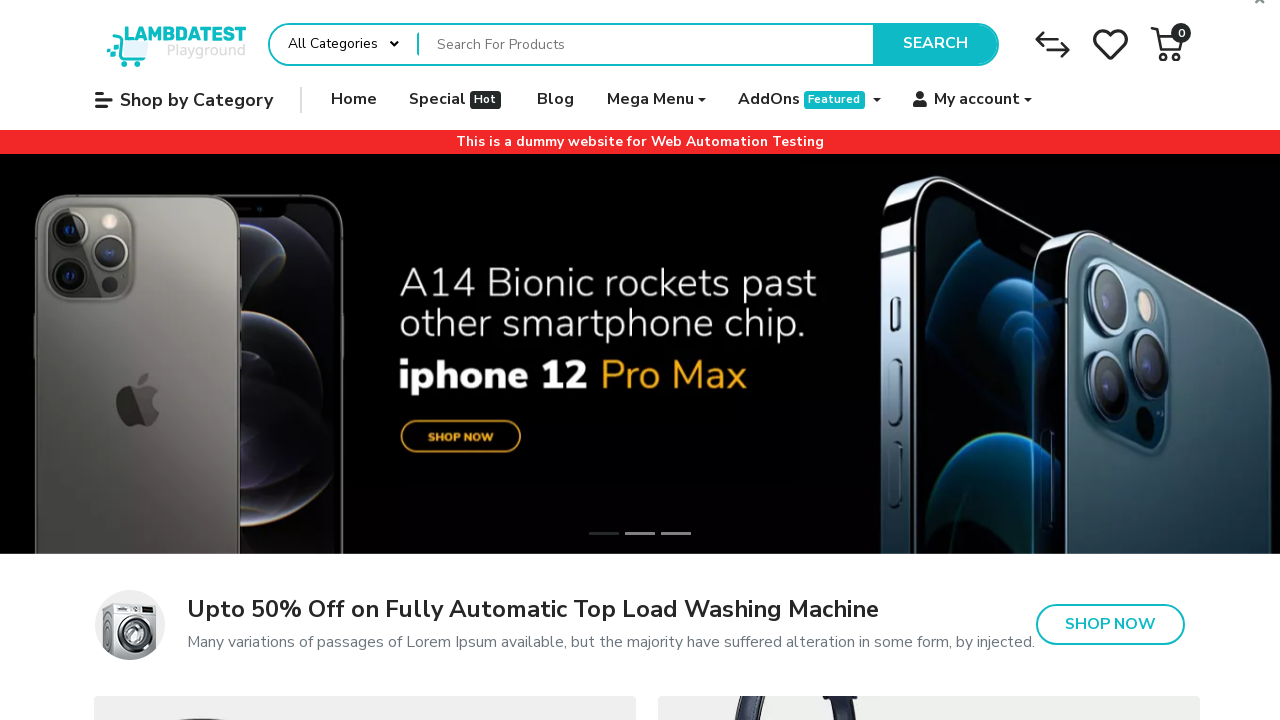

Retrieved current URL from page
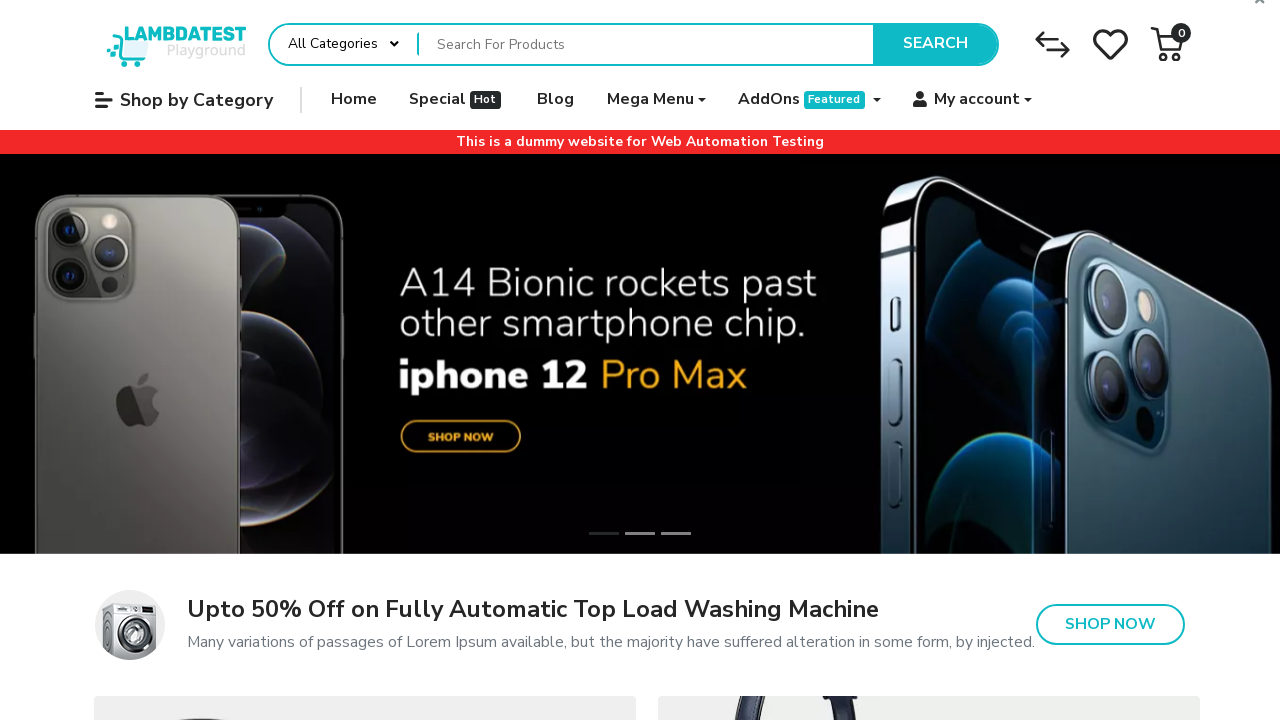

Asserted that URL is not null or empty - page loaded successfully
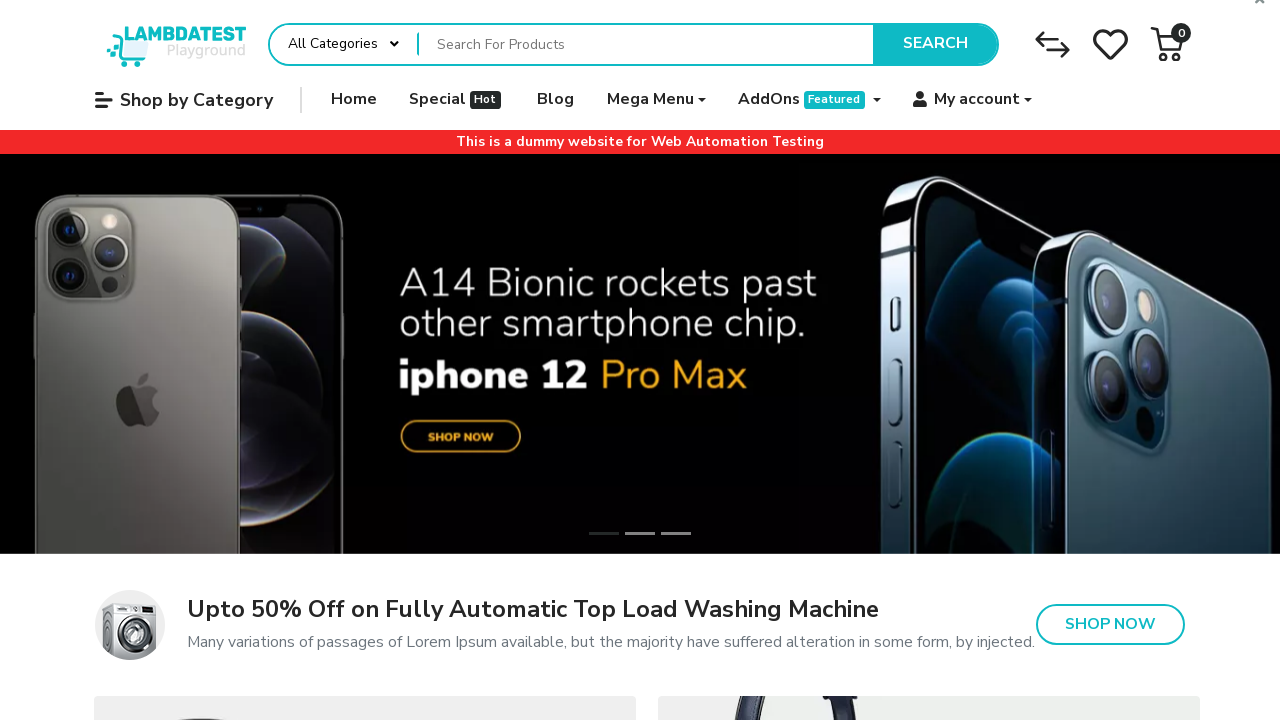

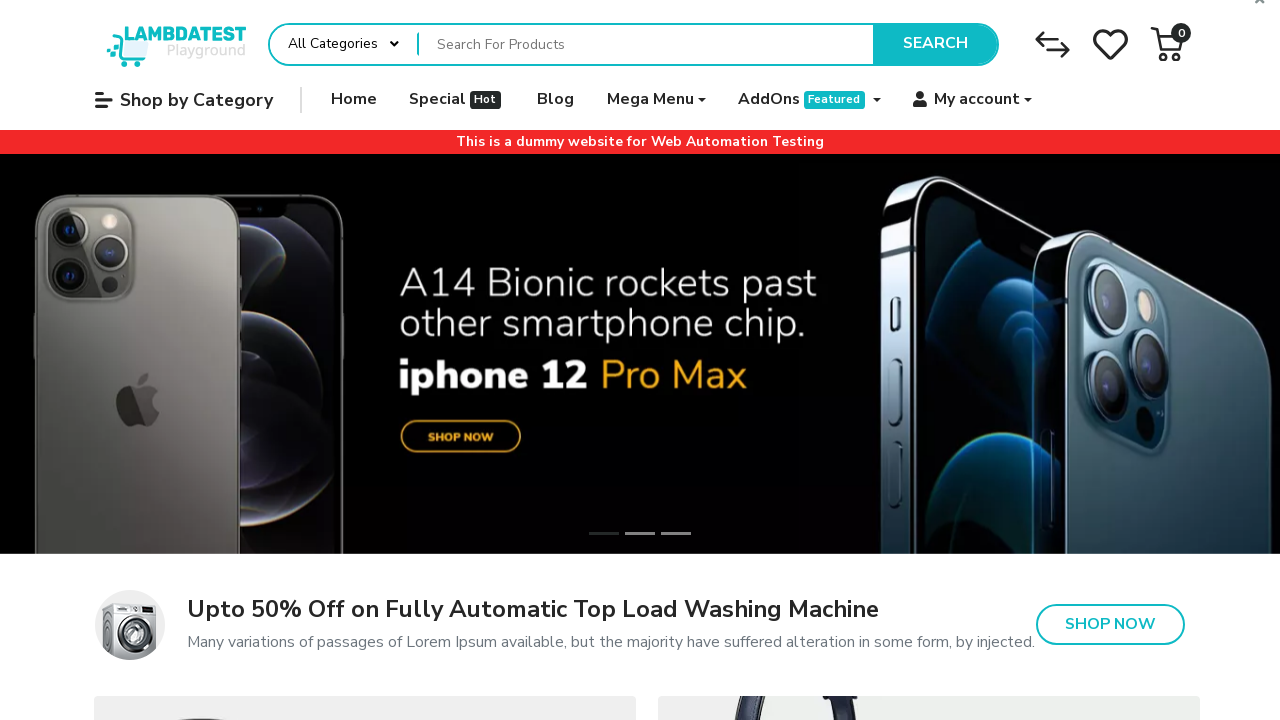